Tests mouse hover functionality by hovering over a "Point Me" button, then hovering over and clicking a "Laptops" link in a dropdown menu

Starting URL: https://testautomationpractice.blogspot.com/

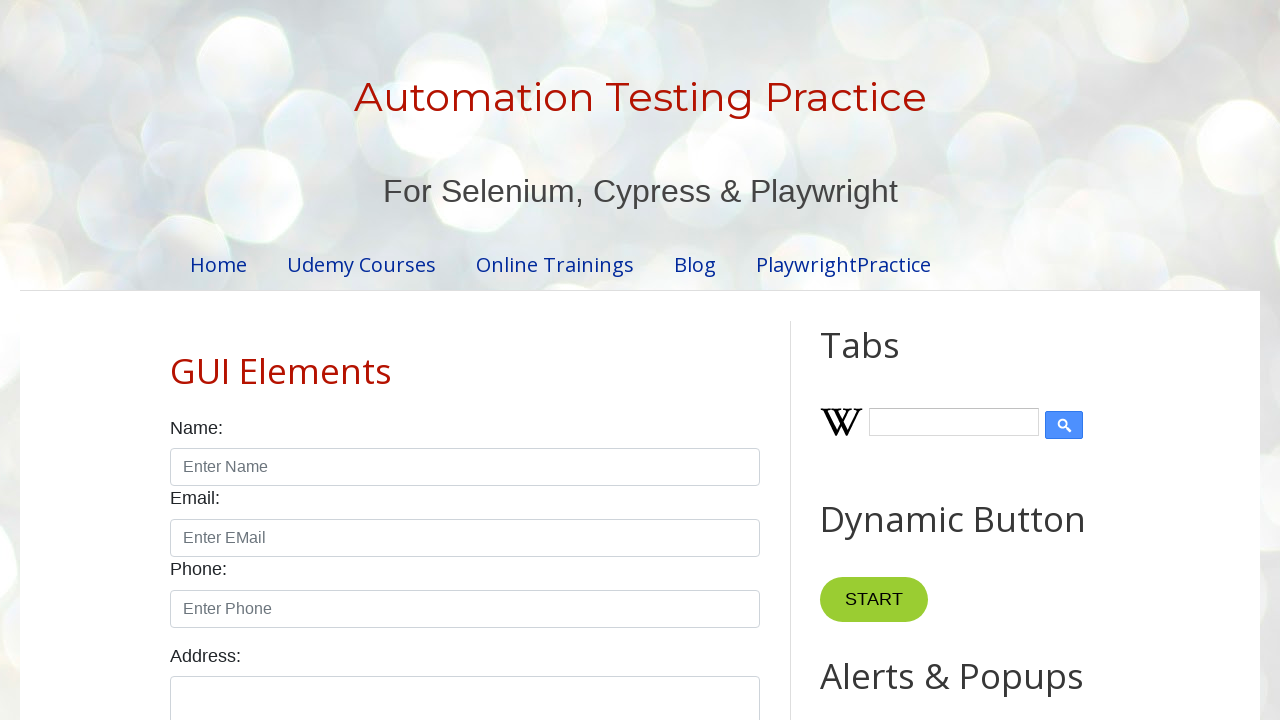

Hovered over 'Point Me' button to trigger dropdown menu at (868, 360) on xpath=//button[normalize-space()='Point Me']
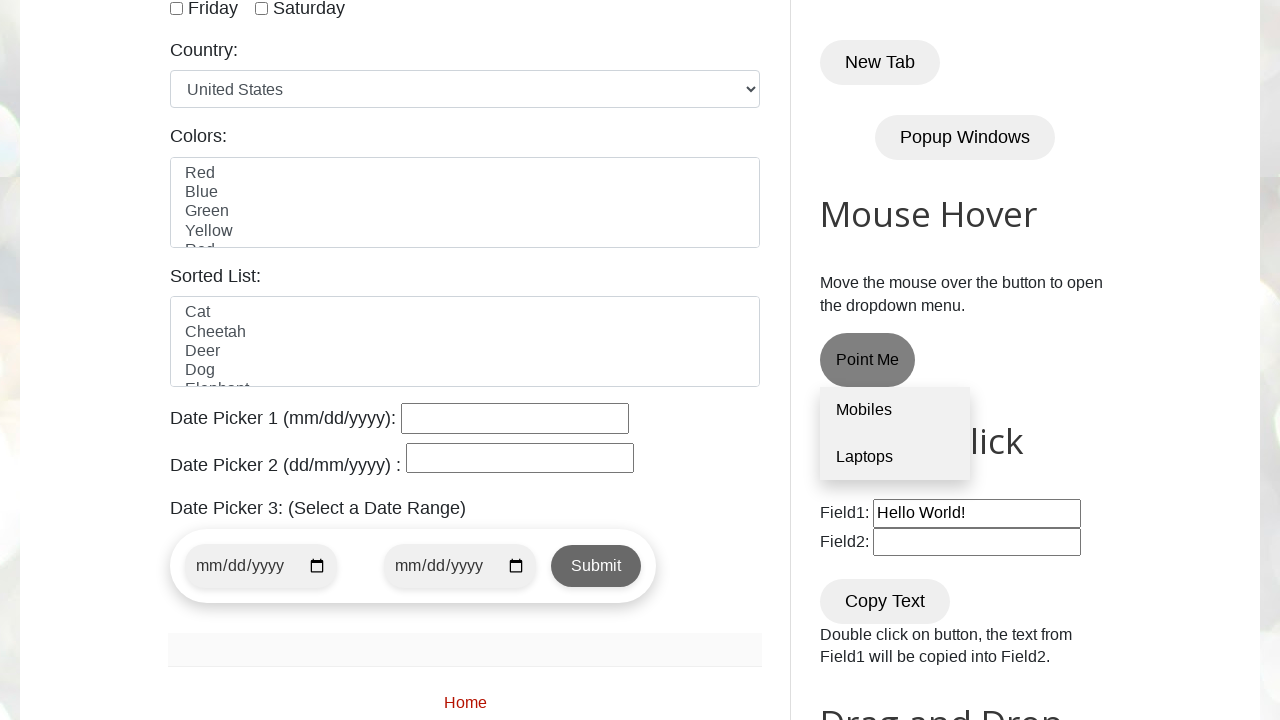

Hovered over 'Laptops' link in dropdown menu at (895, 457) on xpath=//a[normalize-space()='Laptops']
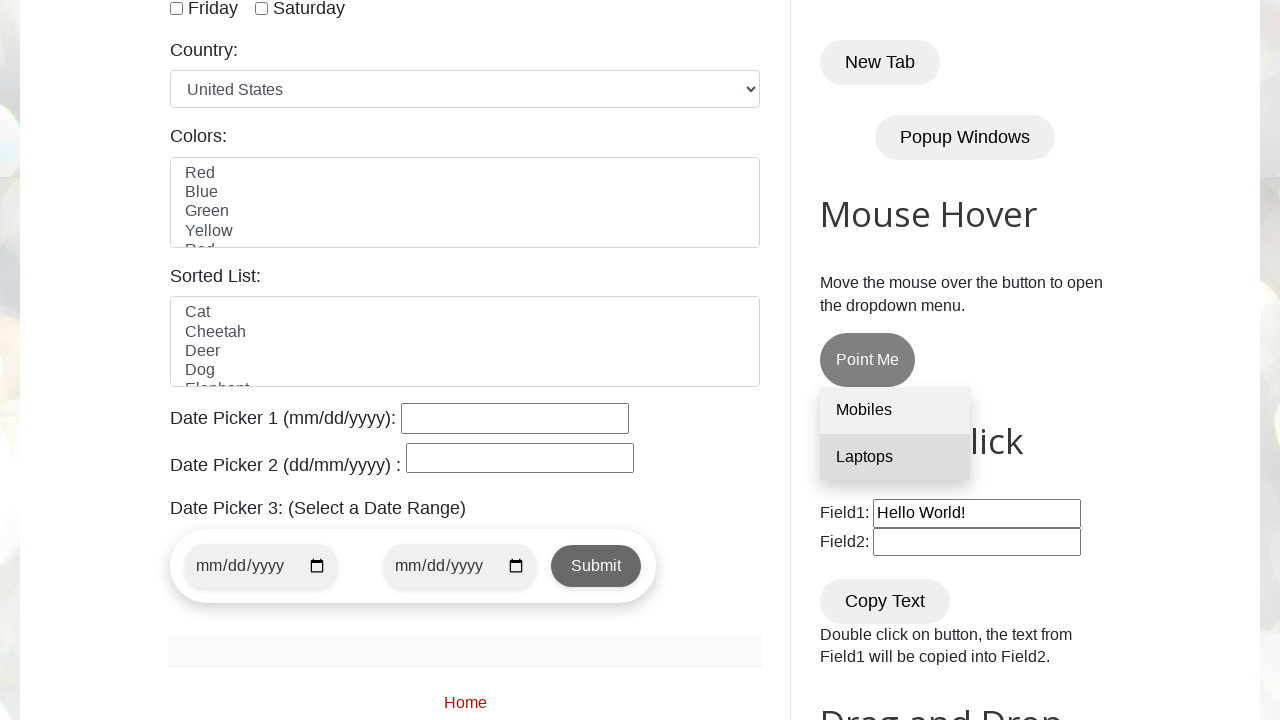

Clicked 'Laptops' link at (895, 457) on xpath=//a[normalize-space()='Laptops']
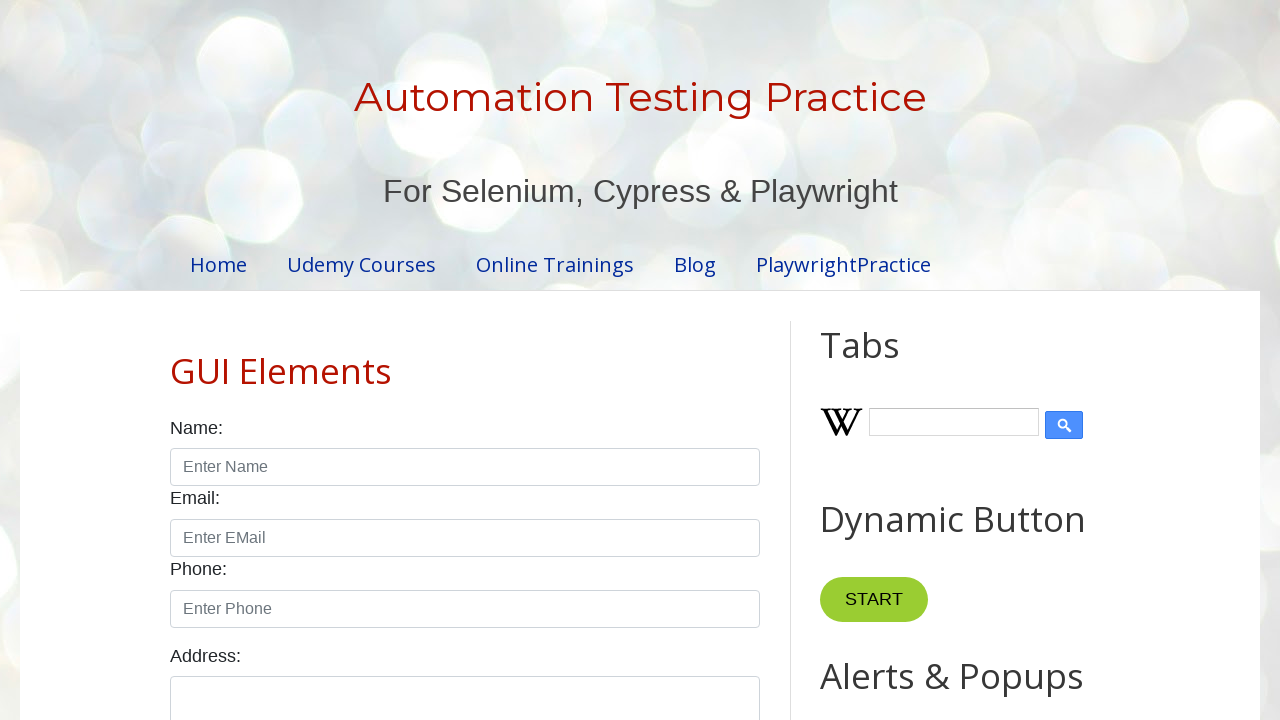

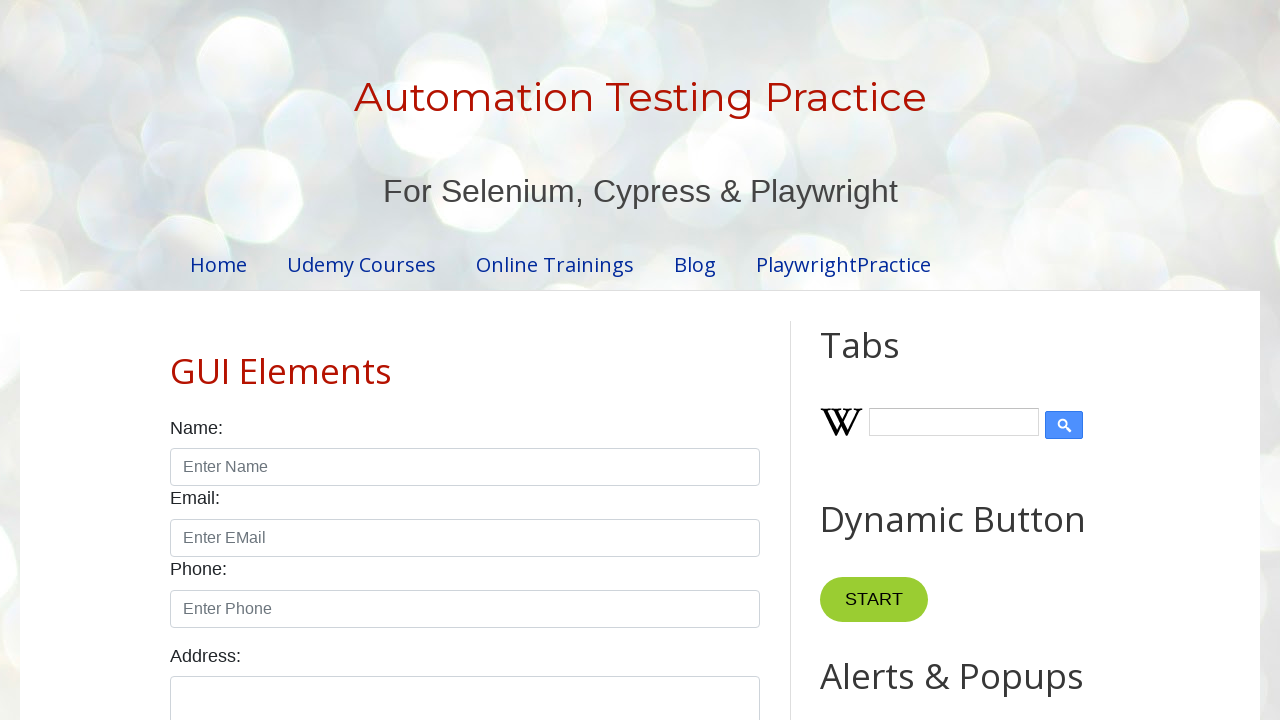